Tests opening a new tab by clicking the New Tab button and verifying content appears

Starting URL: https://demoqa.com/browser-windows

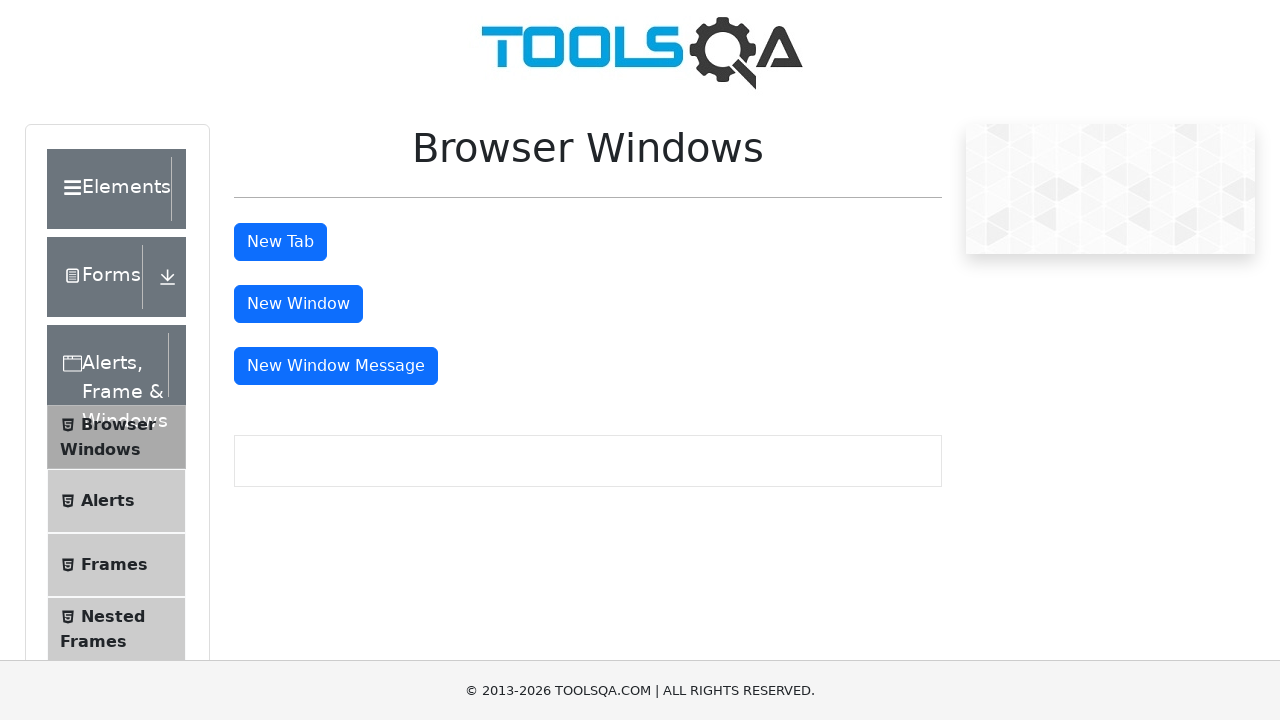

Clicked New Tab button and new page opened at (280, 242) on #tabButton
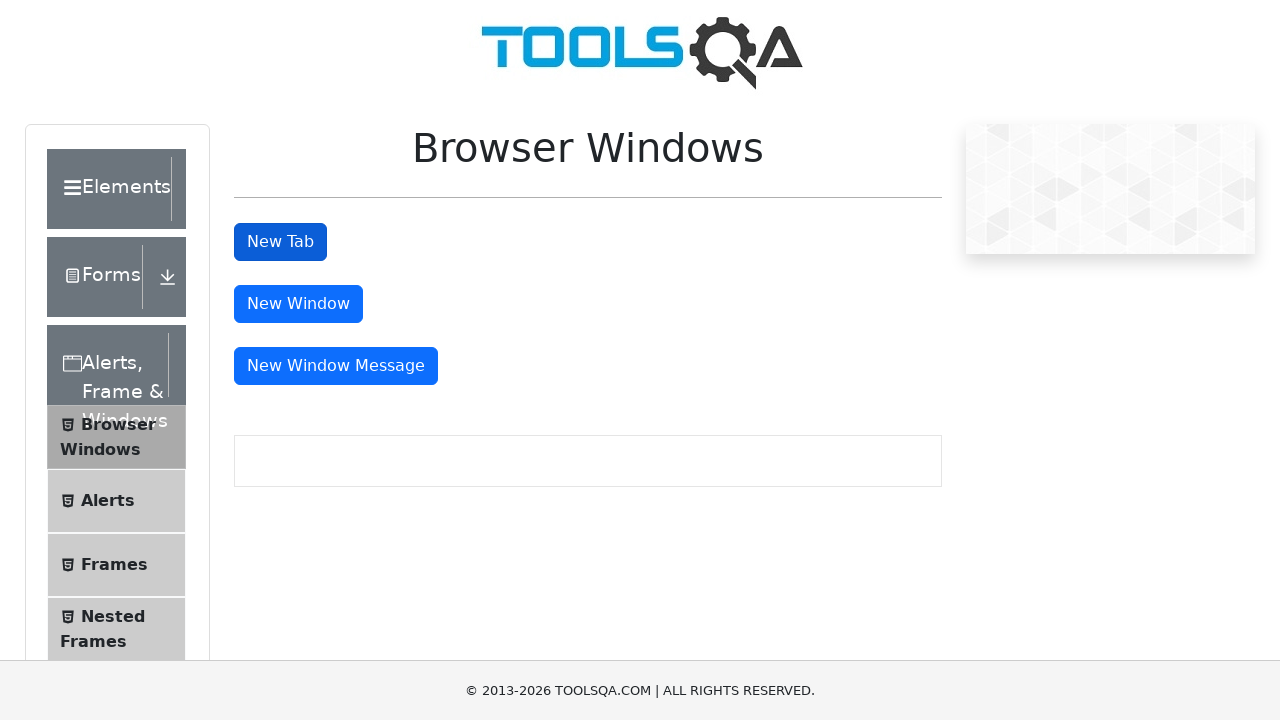

New tab page loaded completely
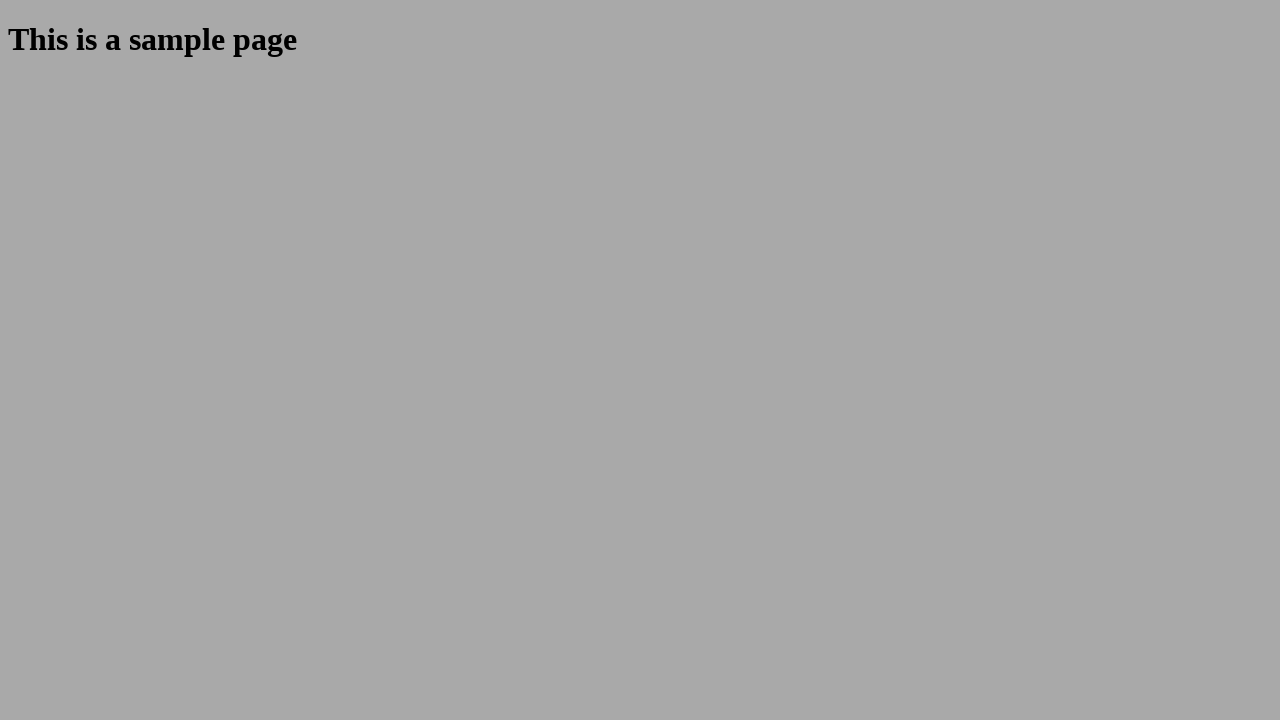

Sample heading verified in new tab
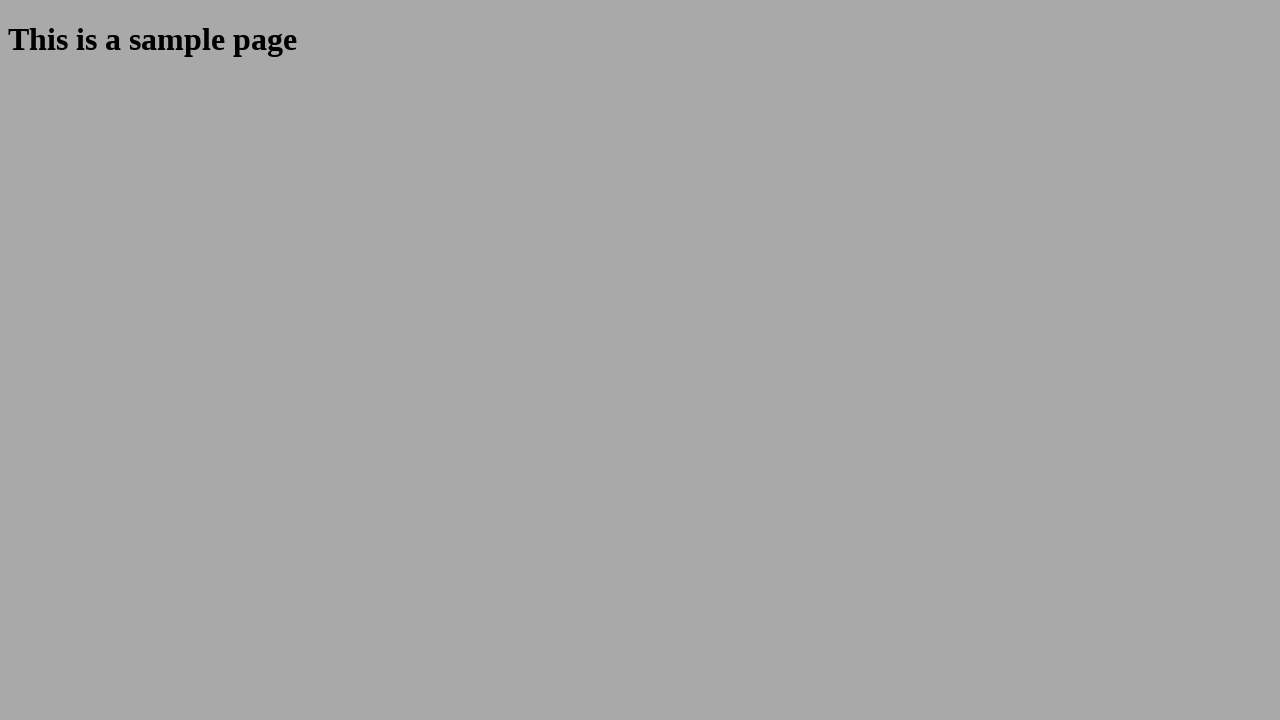

Closed the new tab
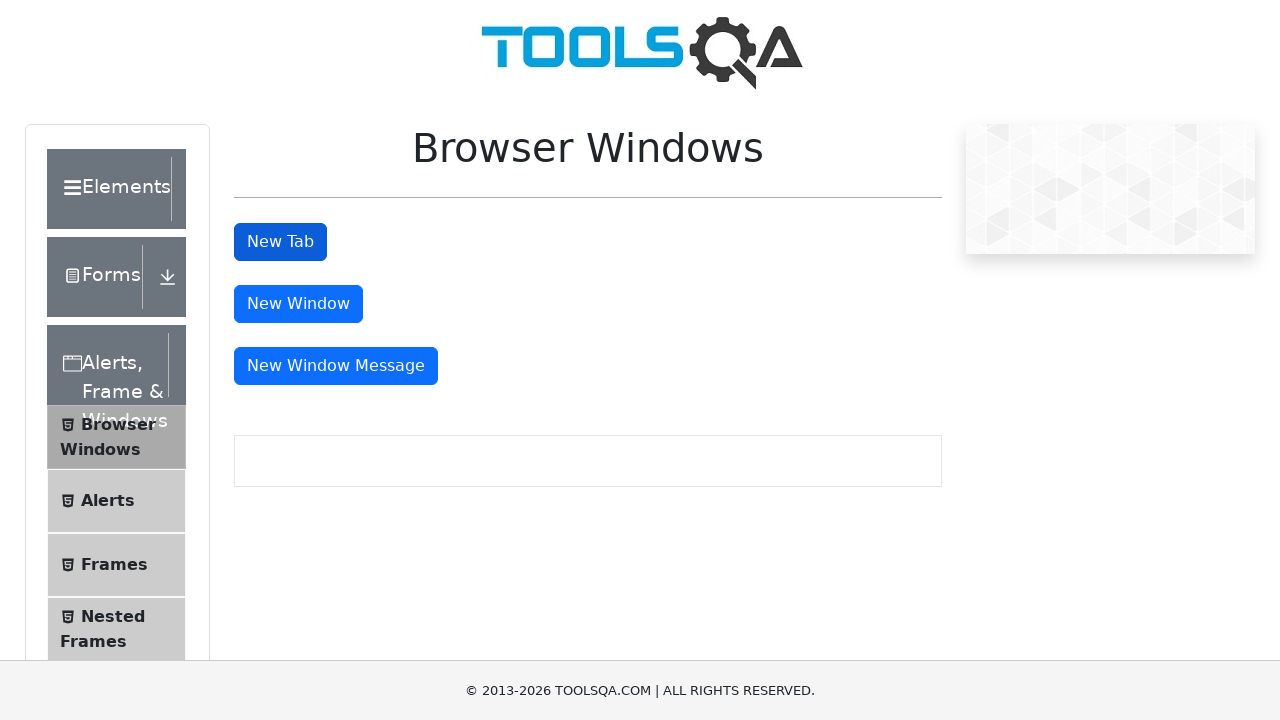

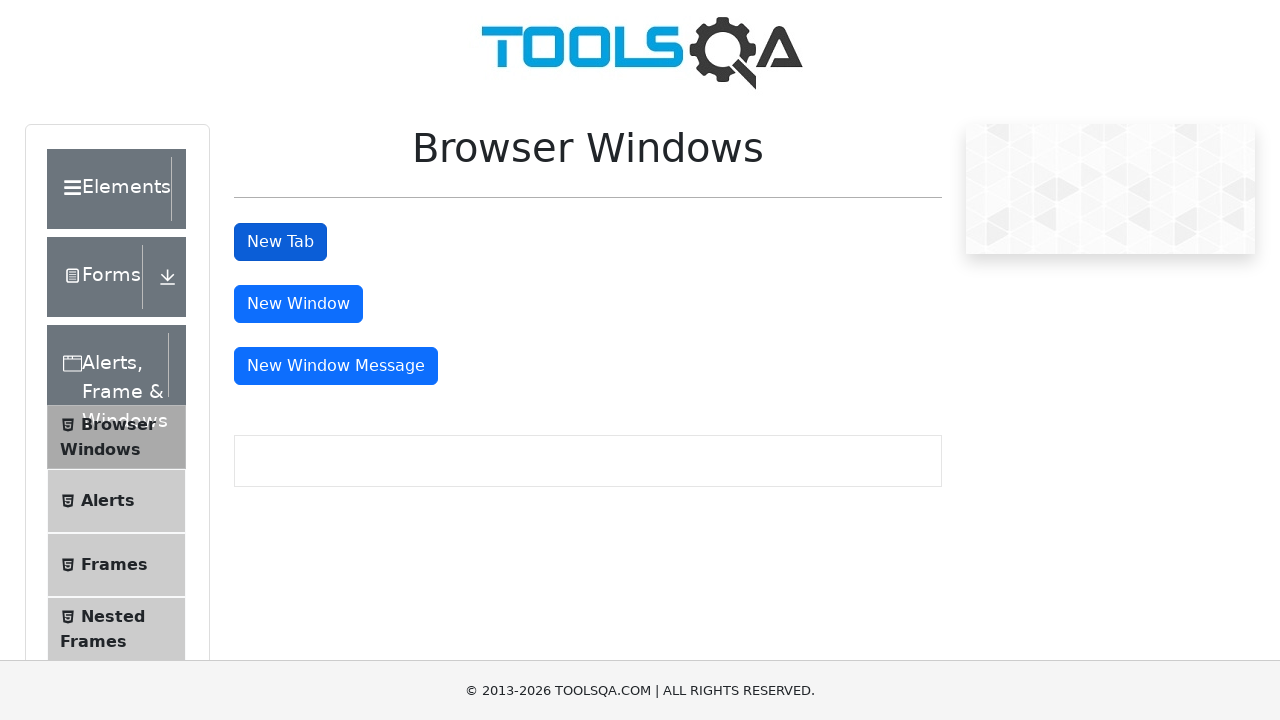